Tests JavaScript scrolling functionality by locating a "Read More" link and scrolling it into view using scrollIntoView with different alignment options (true for top, false for bottom).

Starting URL: https://toolsqa.com/

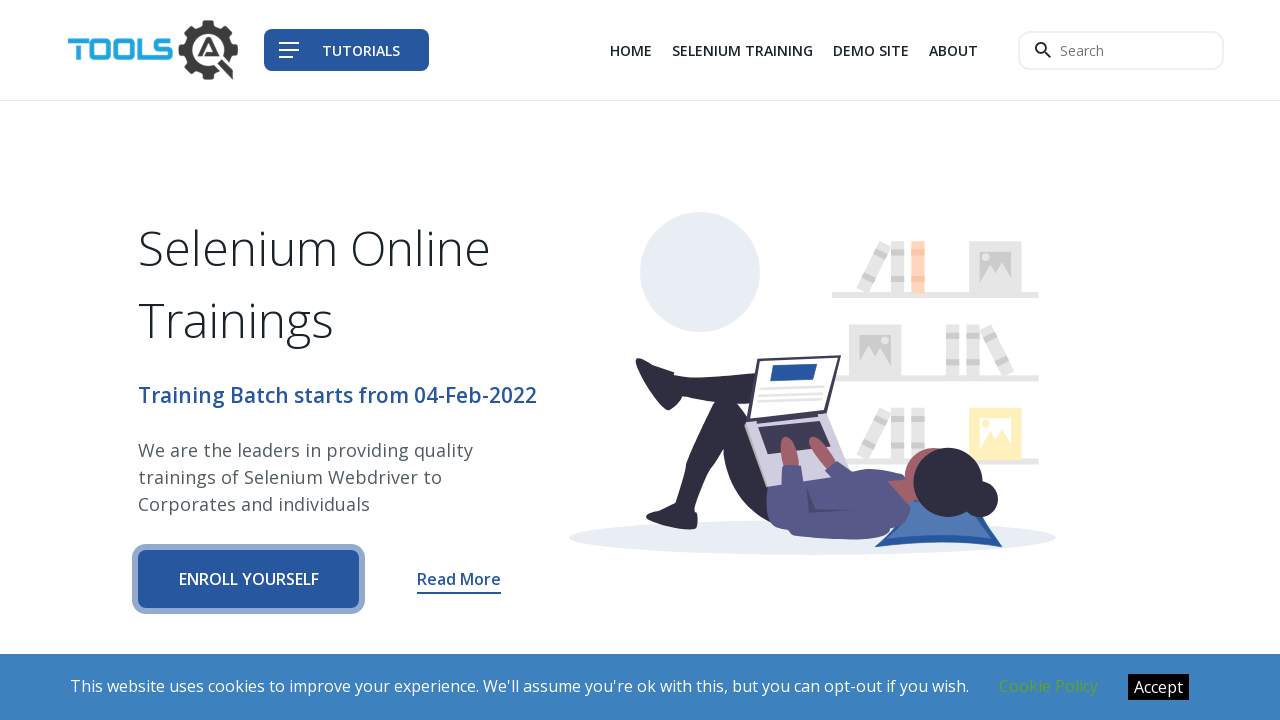

Set viewport size to 1920x1080
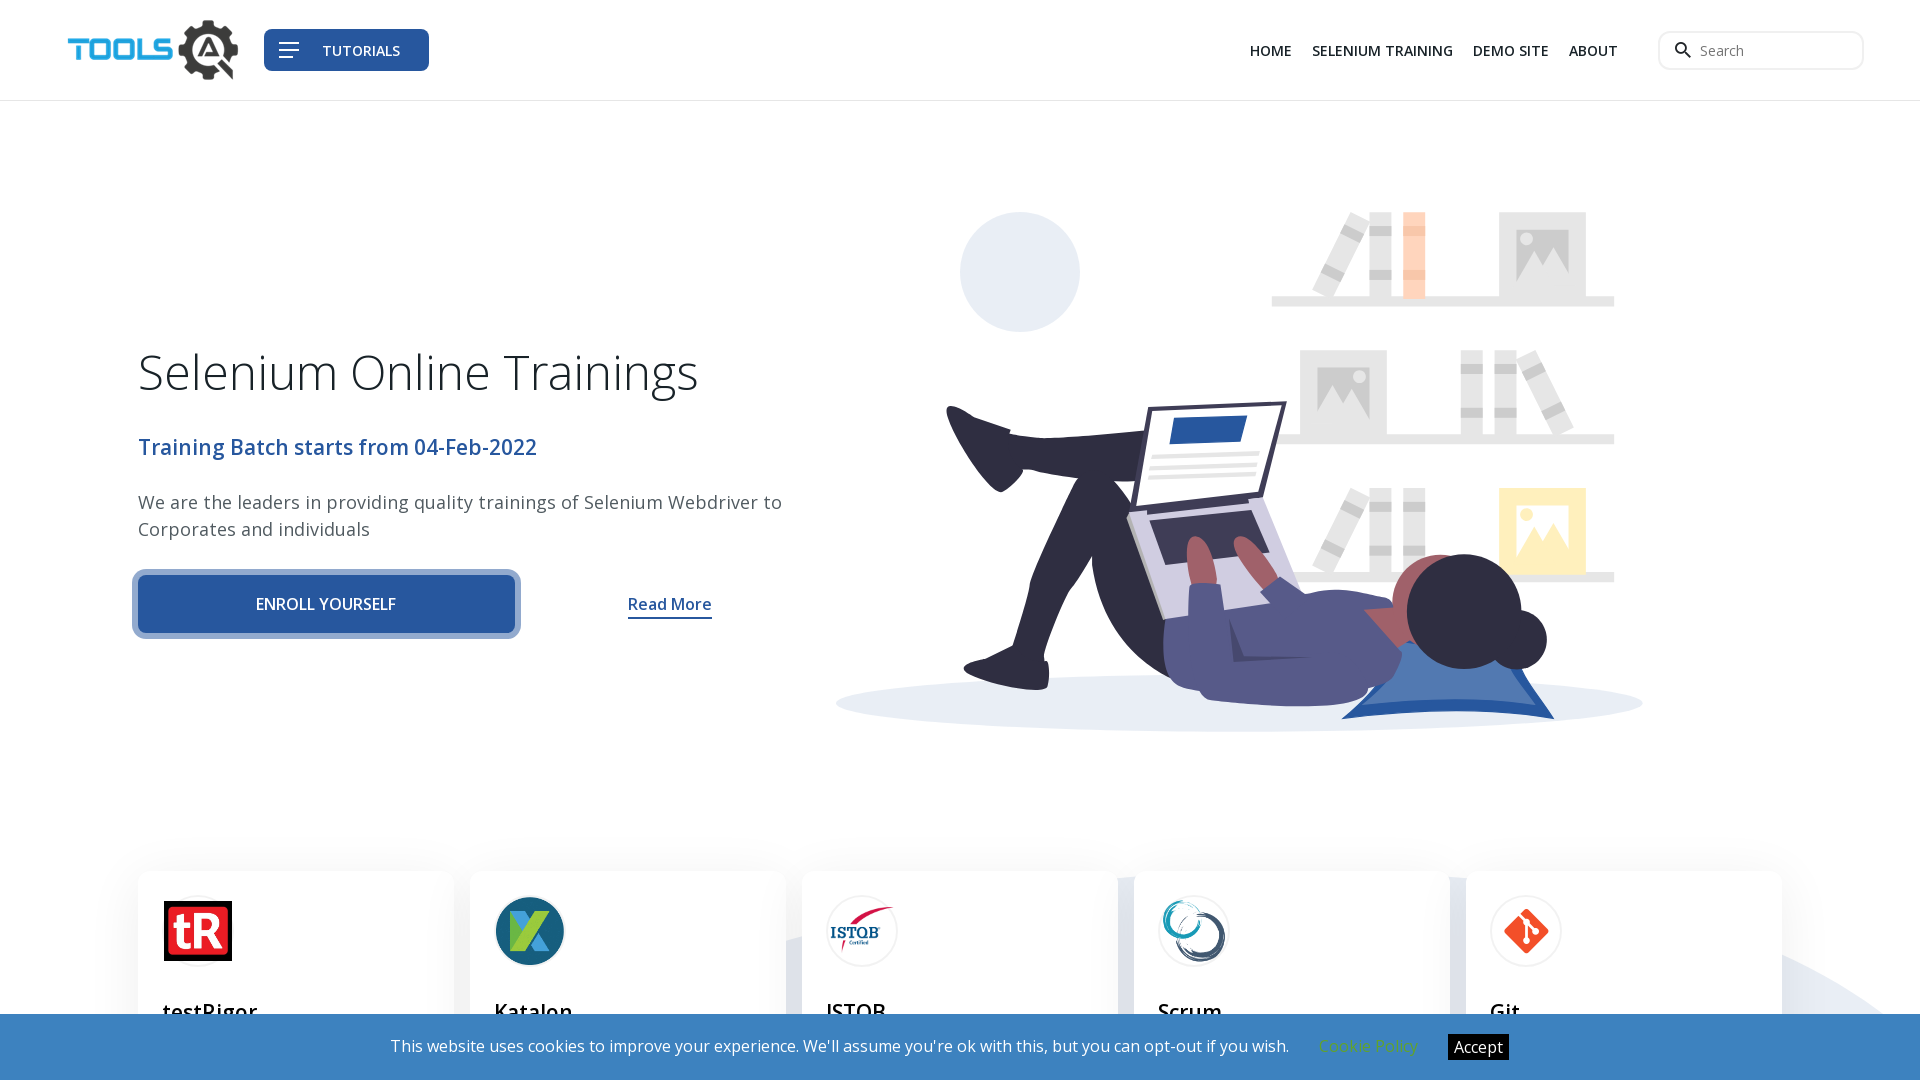

Located the 'Read More' link element
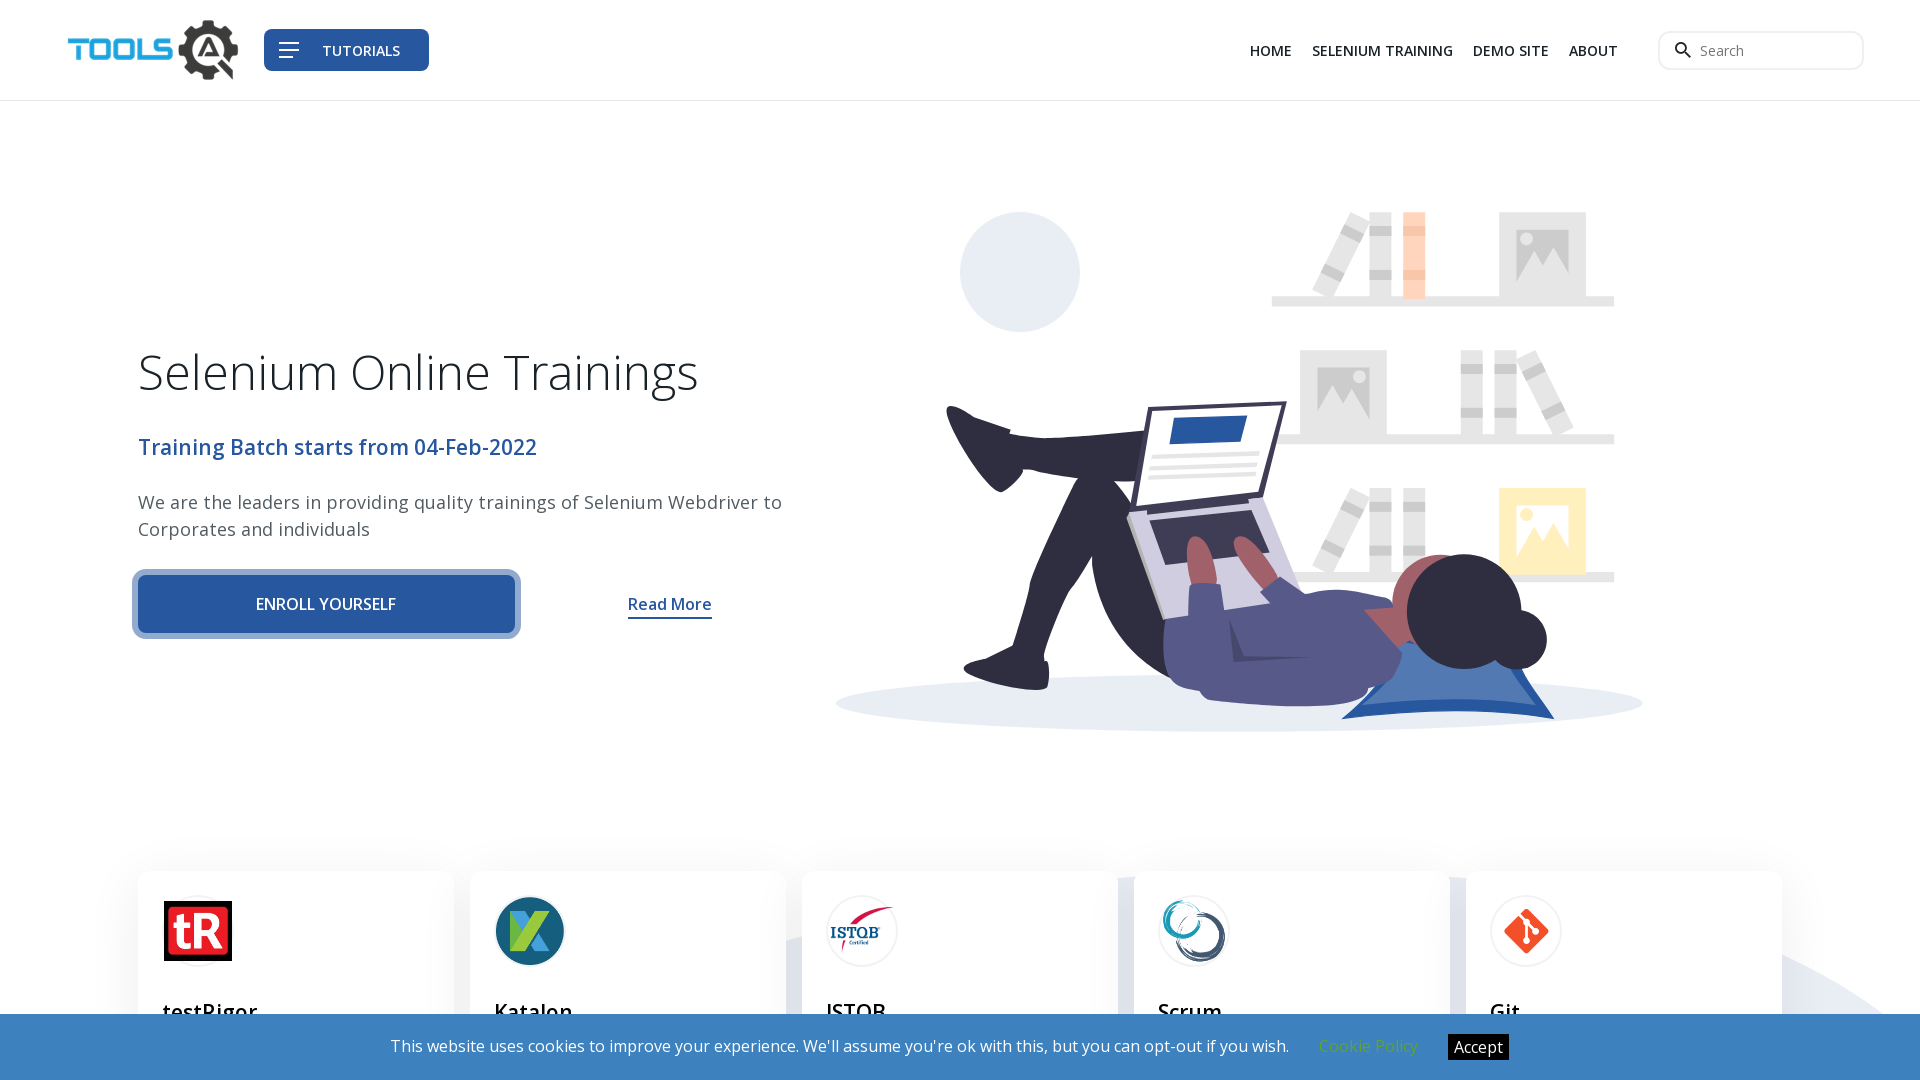

Scrolled 'Read More' element into view if needed
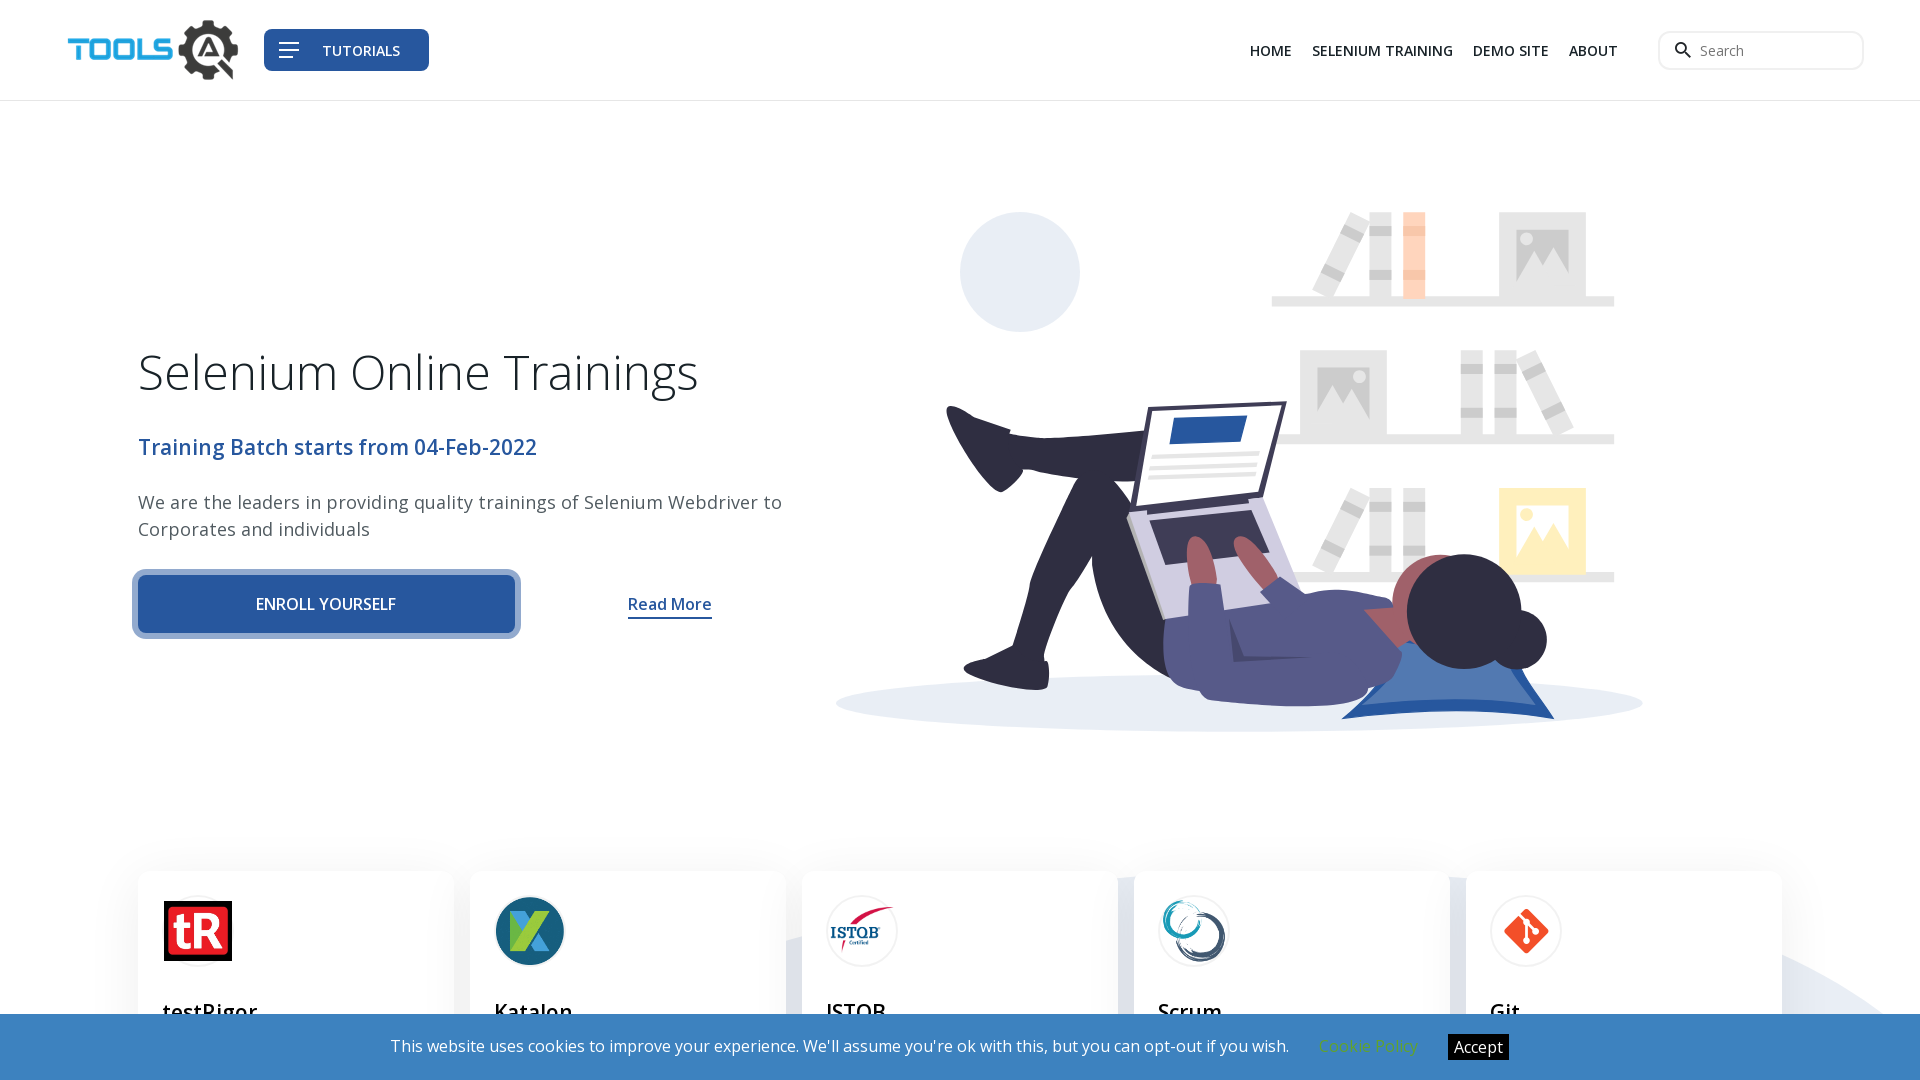

Executed scrollIntoView(true) to align element to top
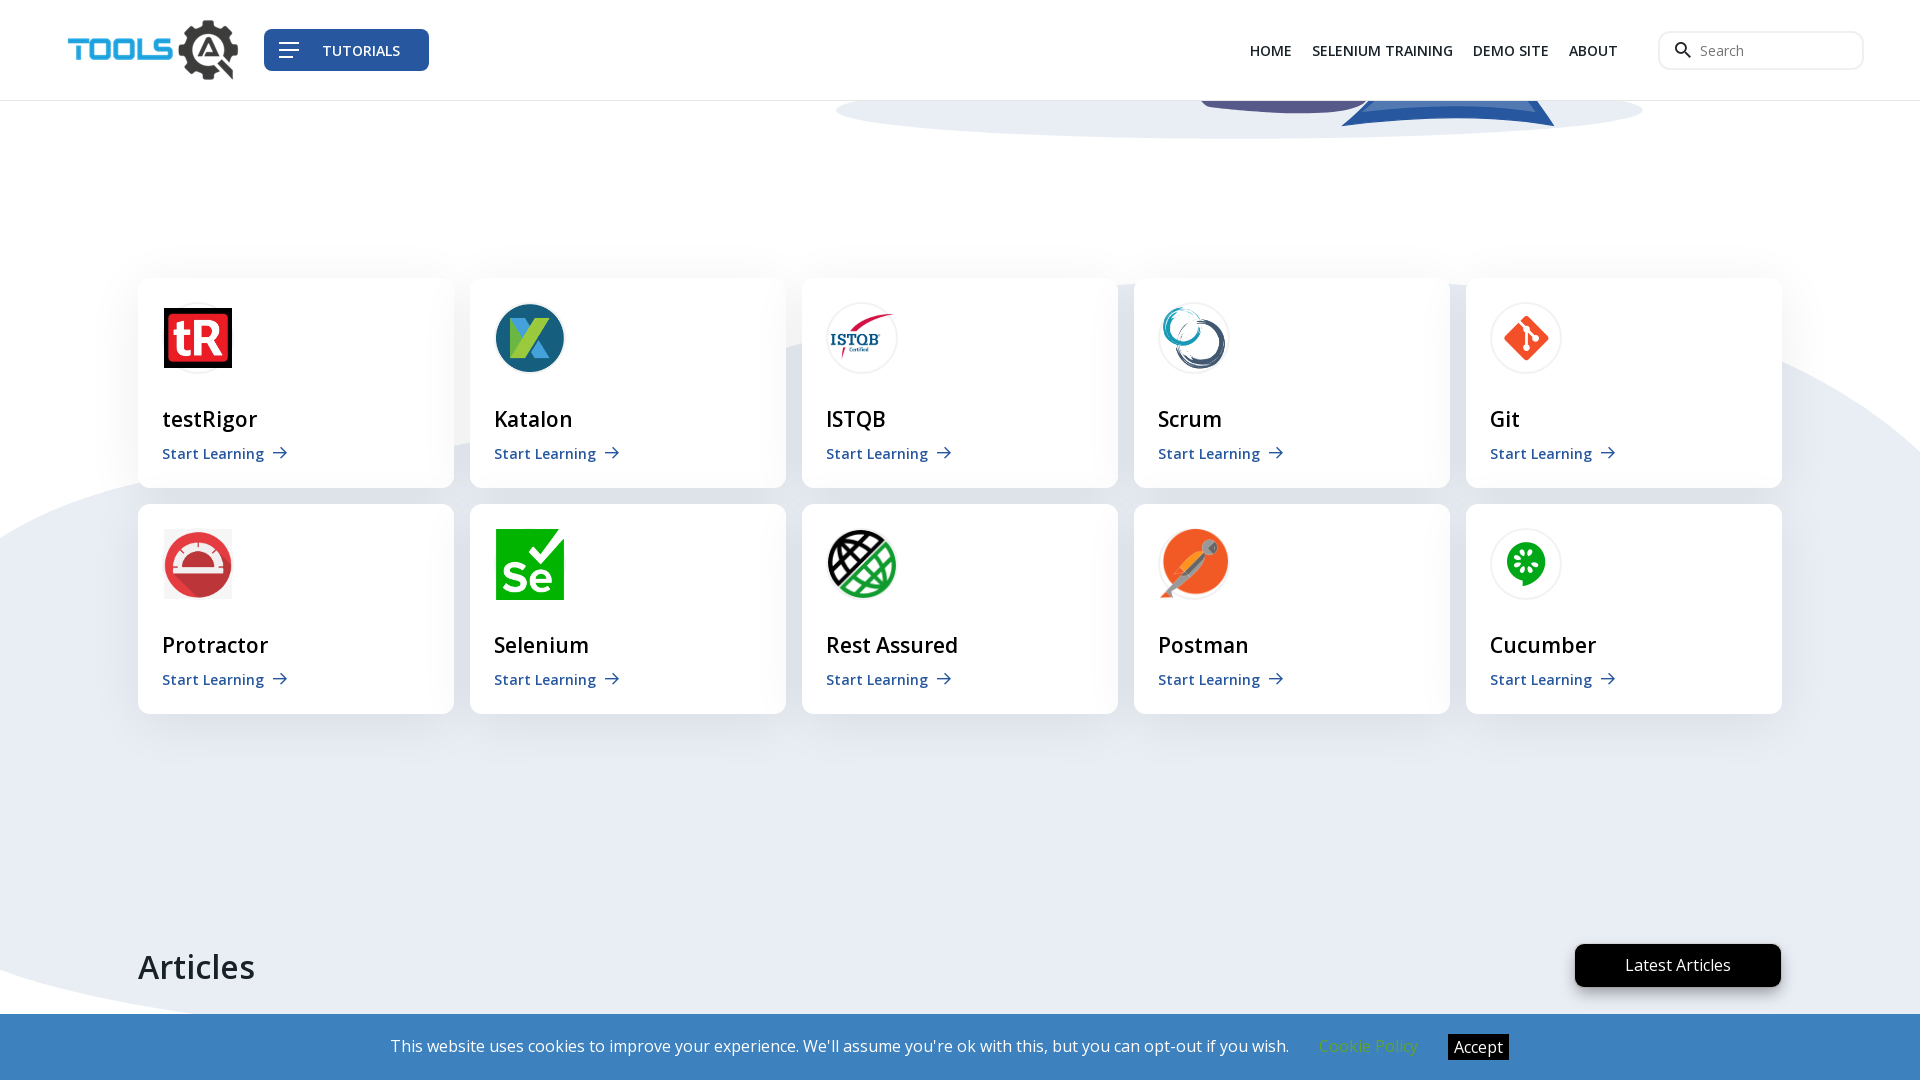

Executed scrollIntoView(false) to align element to bottom
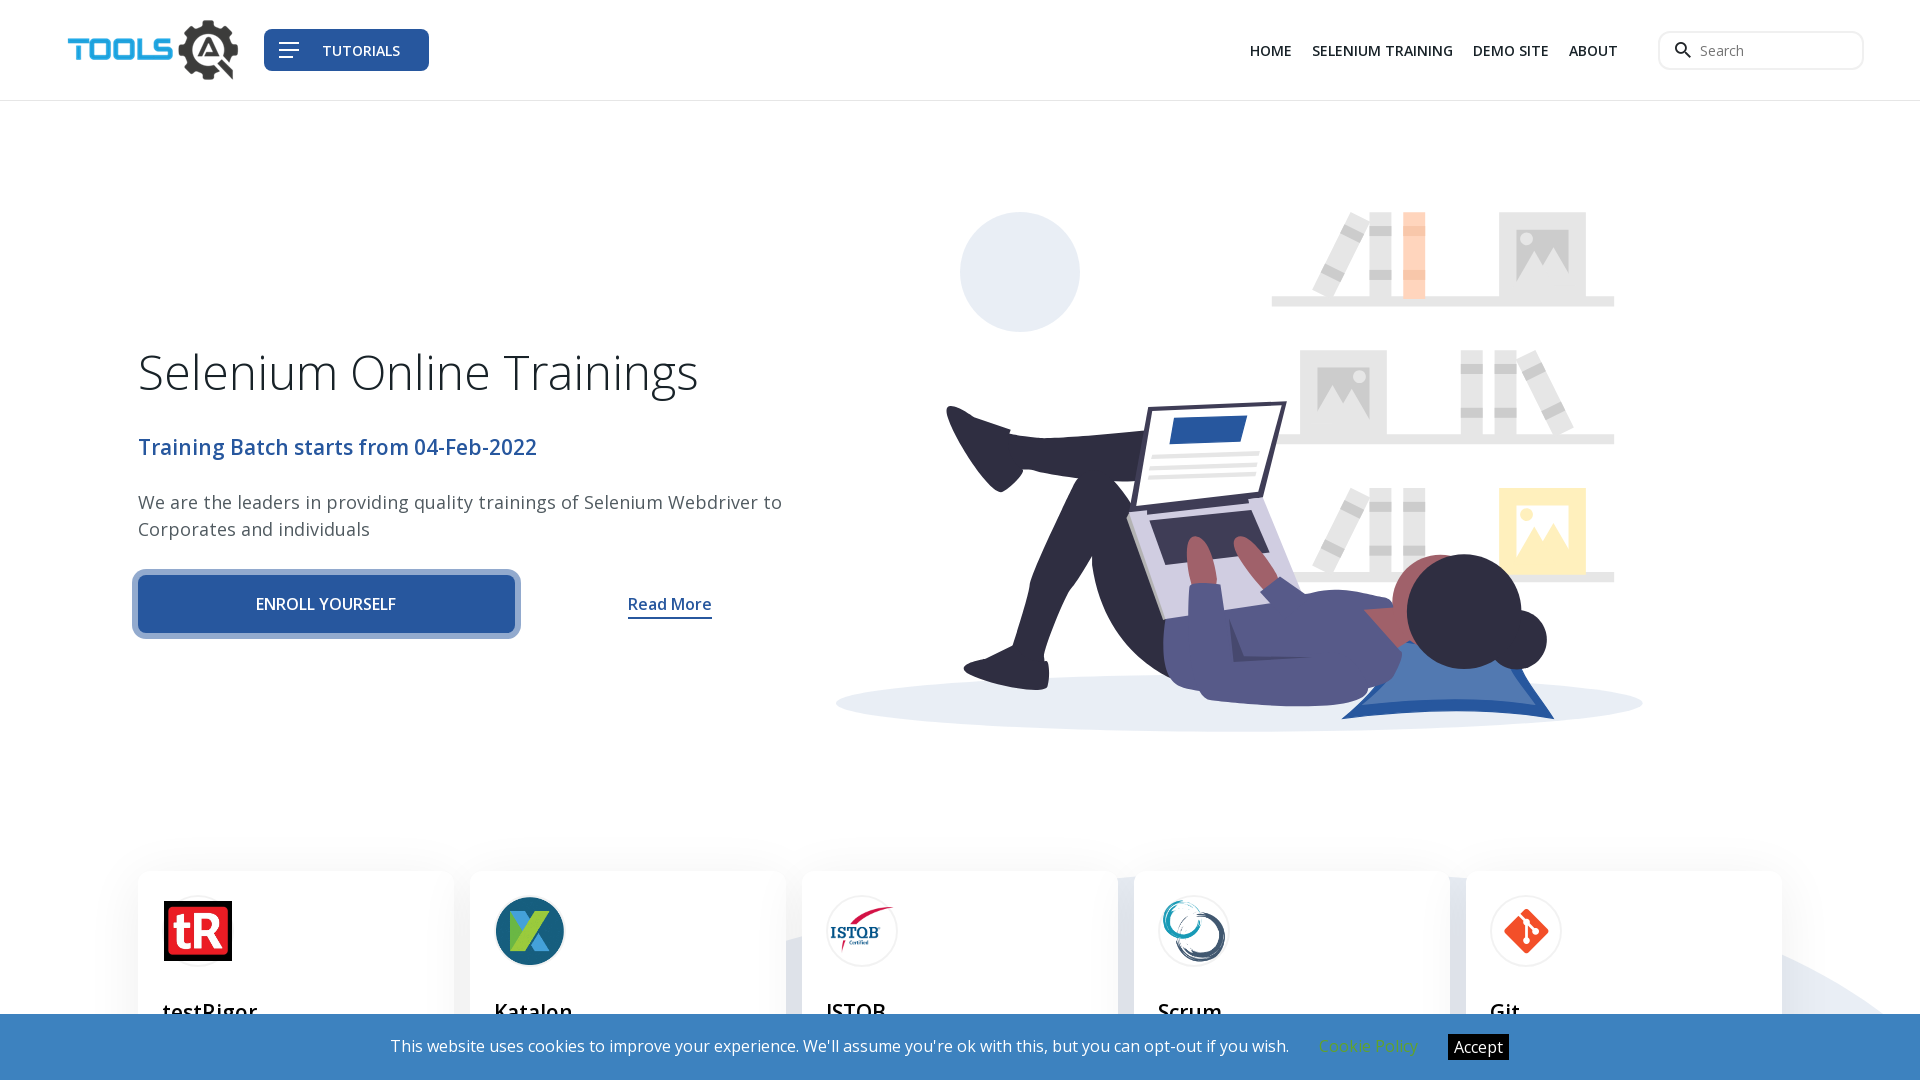

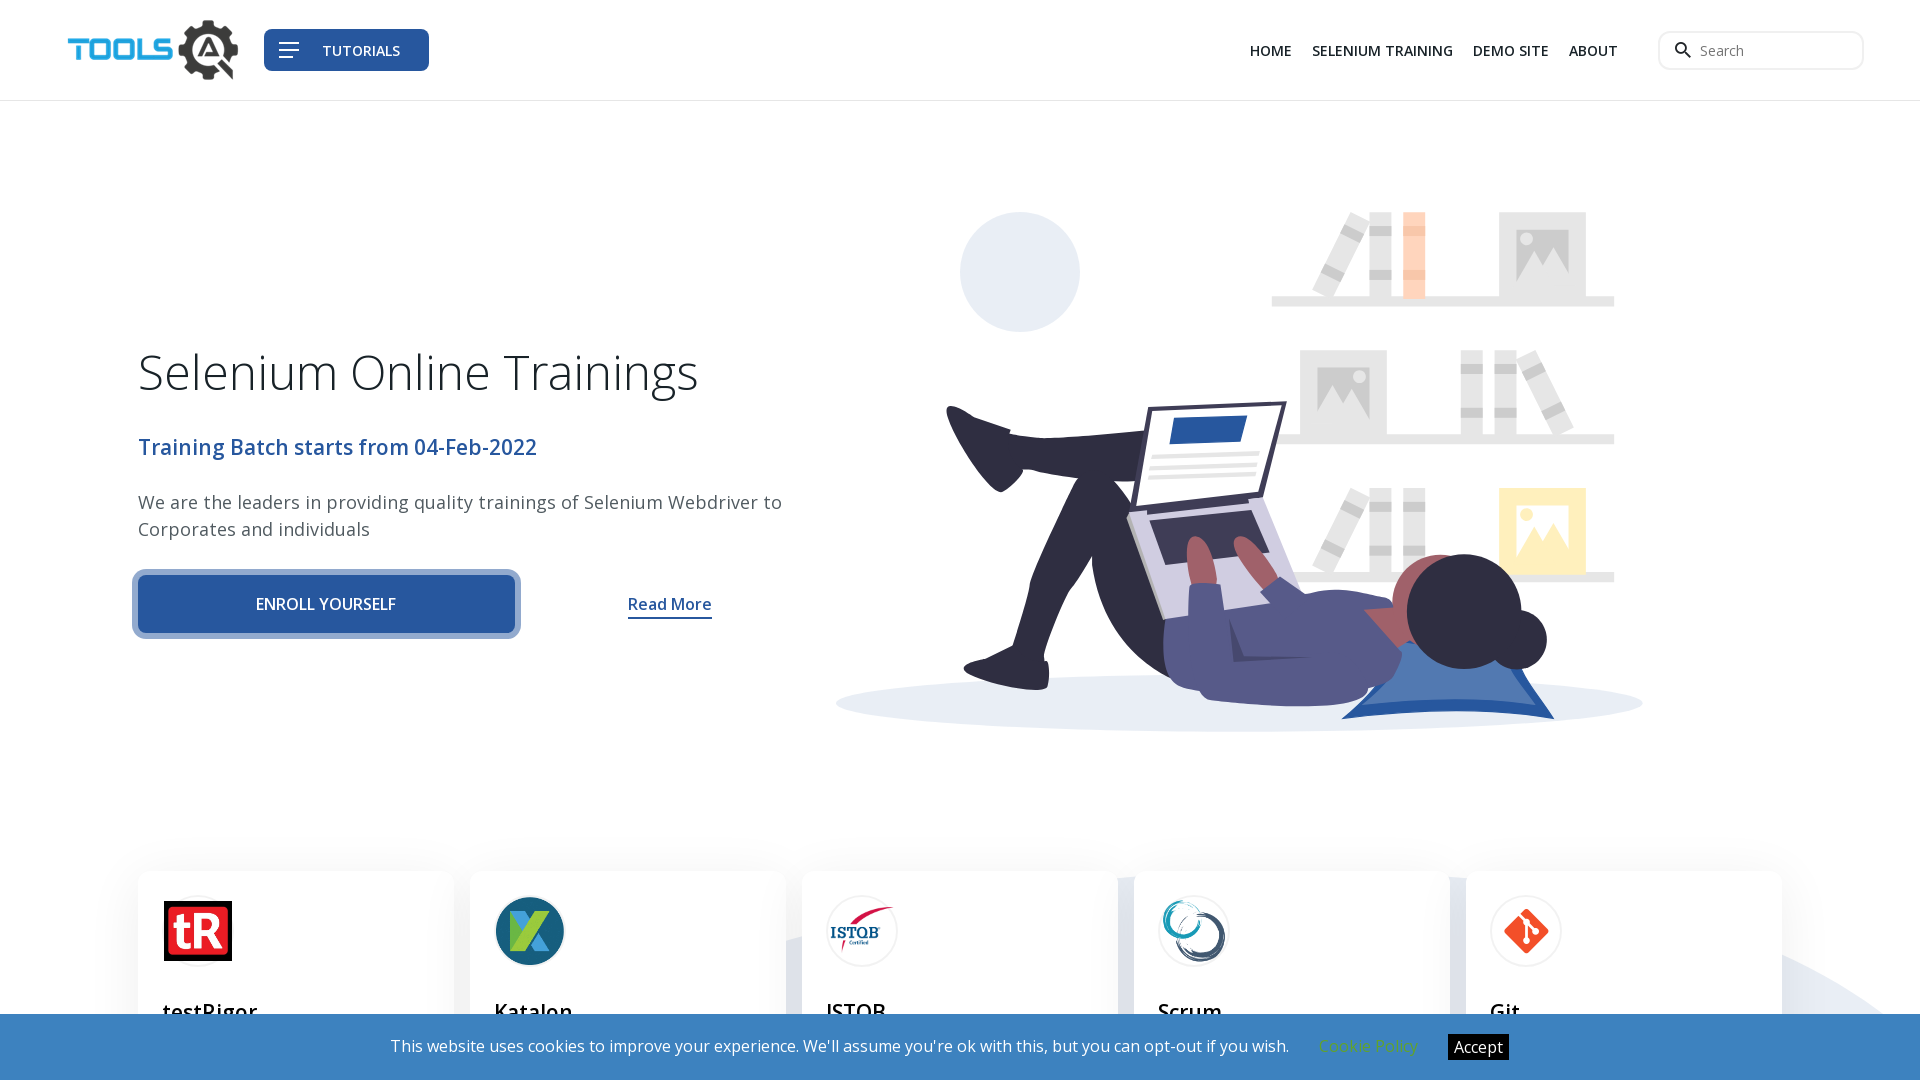